Tests progress bar by starting it, waiting for 70% completion, then stopping it

Starting URL: https://demoqa.com/progress-bar

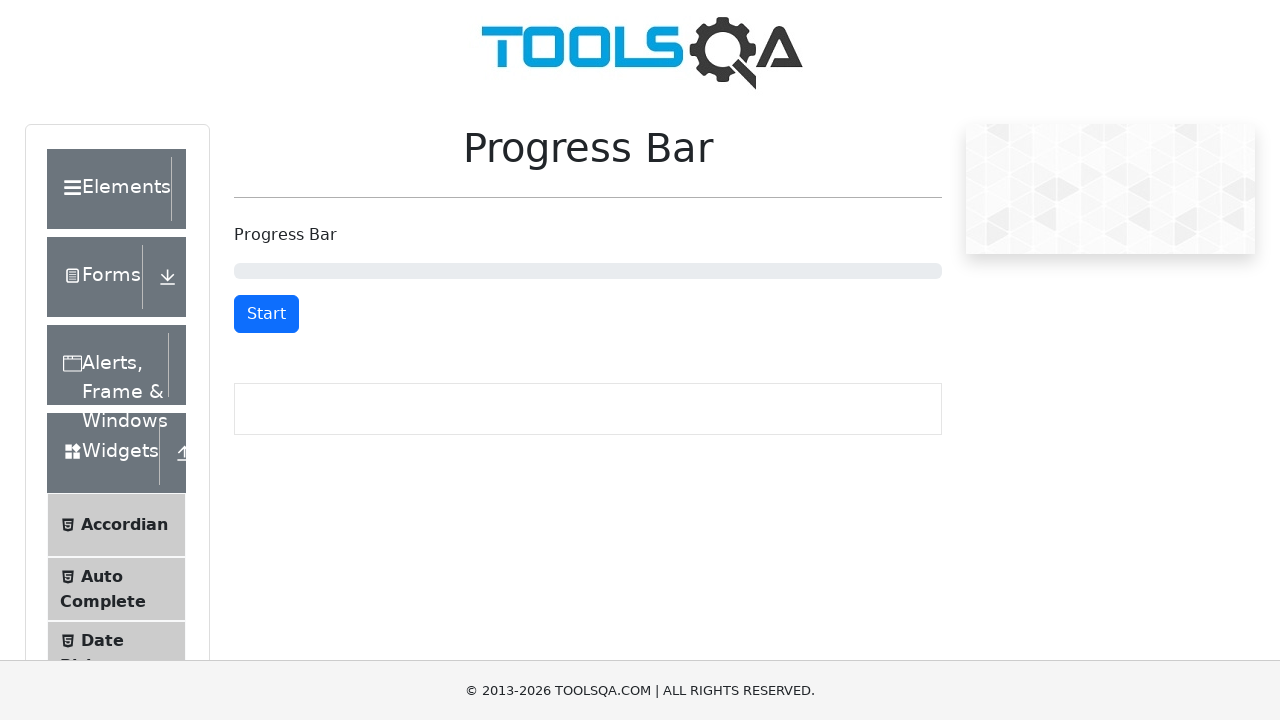

Page loaded successfully
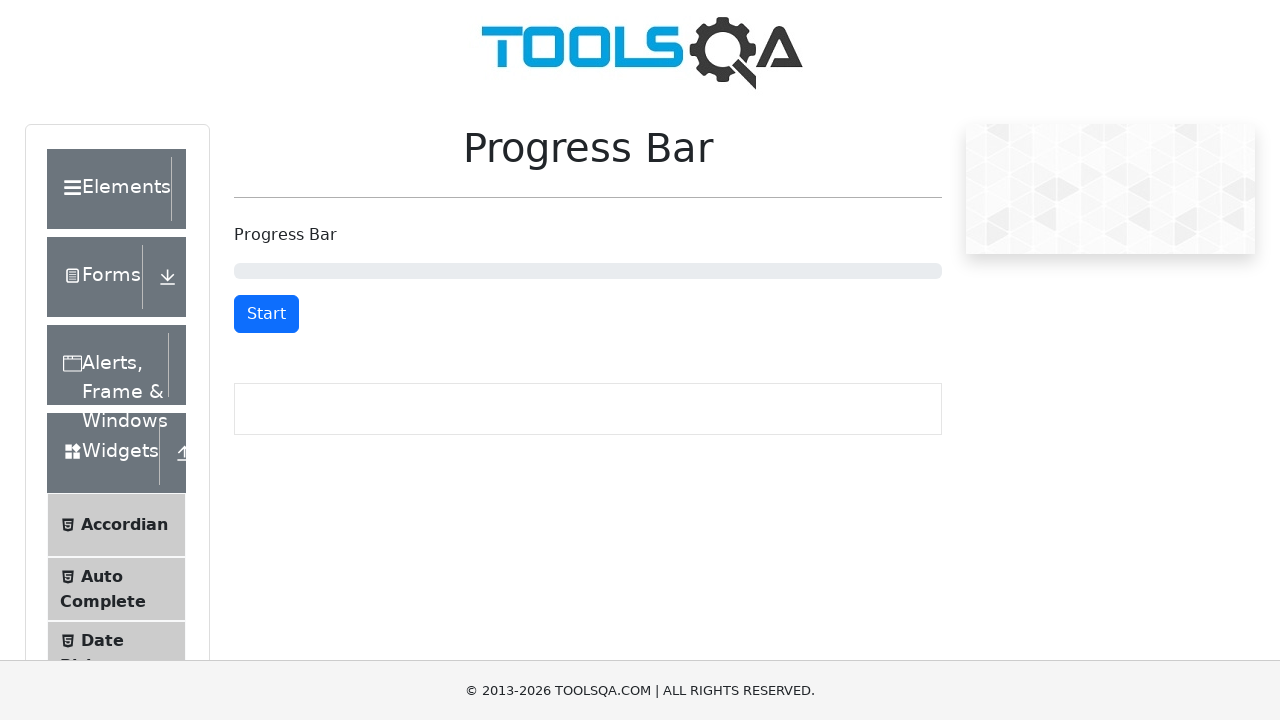

Clicked start button to begin progress bar at (266, 314) on #startStopButton
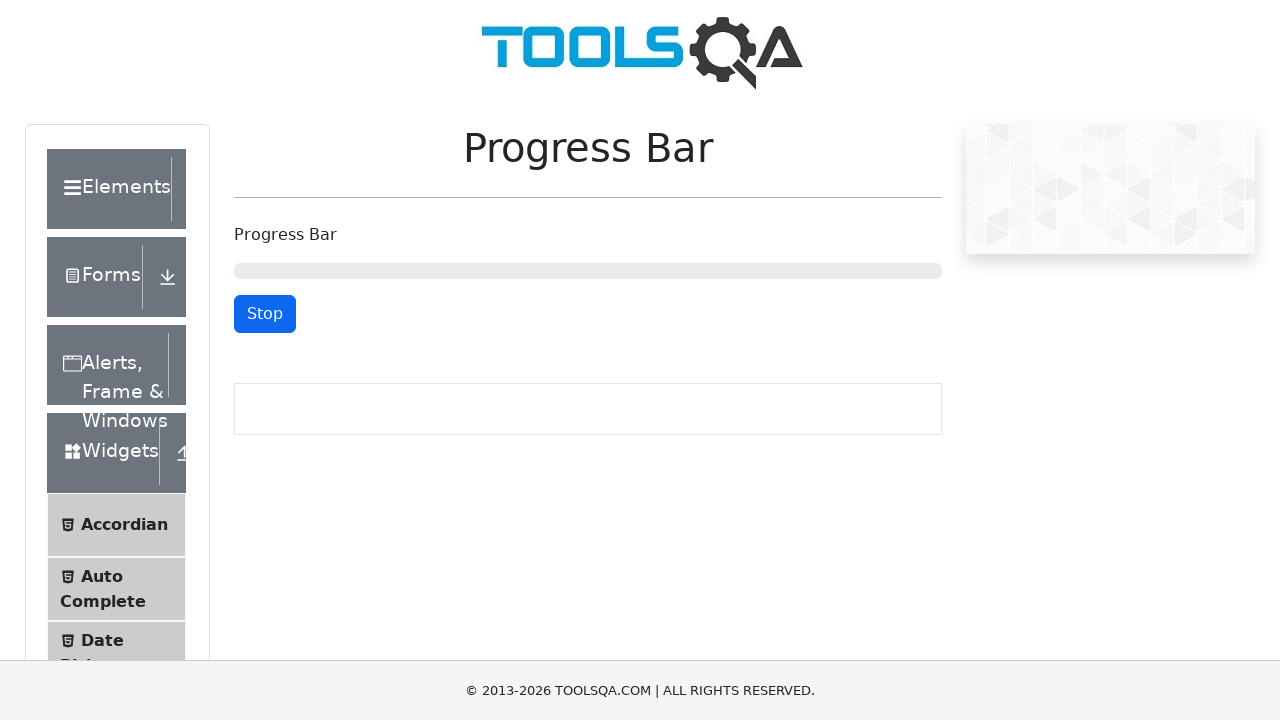

Progress bar reached 70% completion
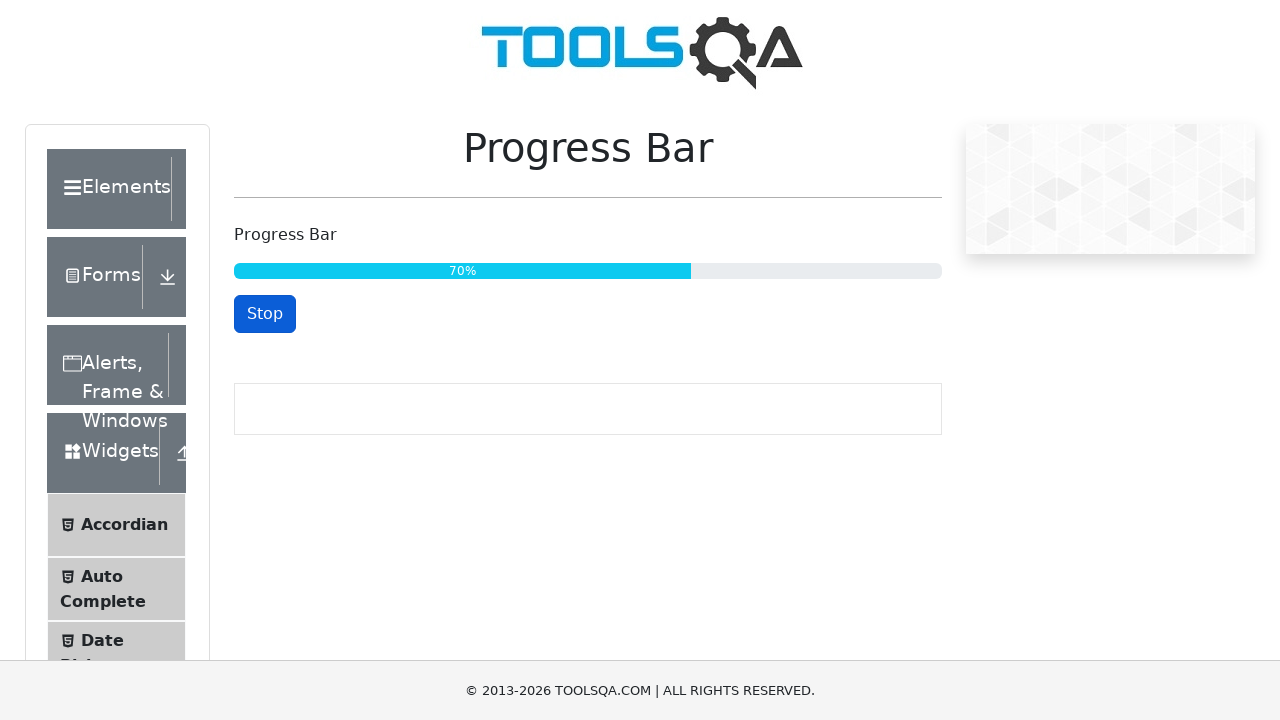

Clicked stop button to halt progress bar at 70% at (265, 314) on #startStopButton
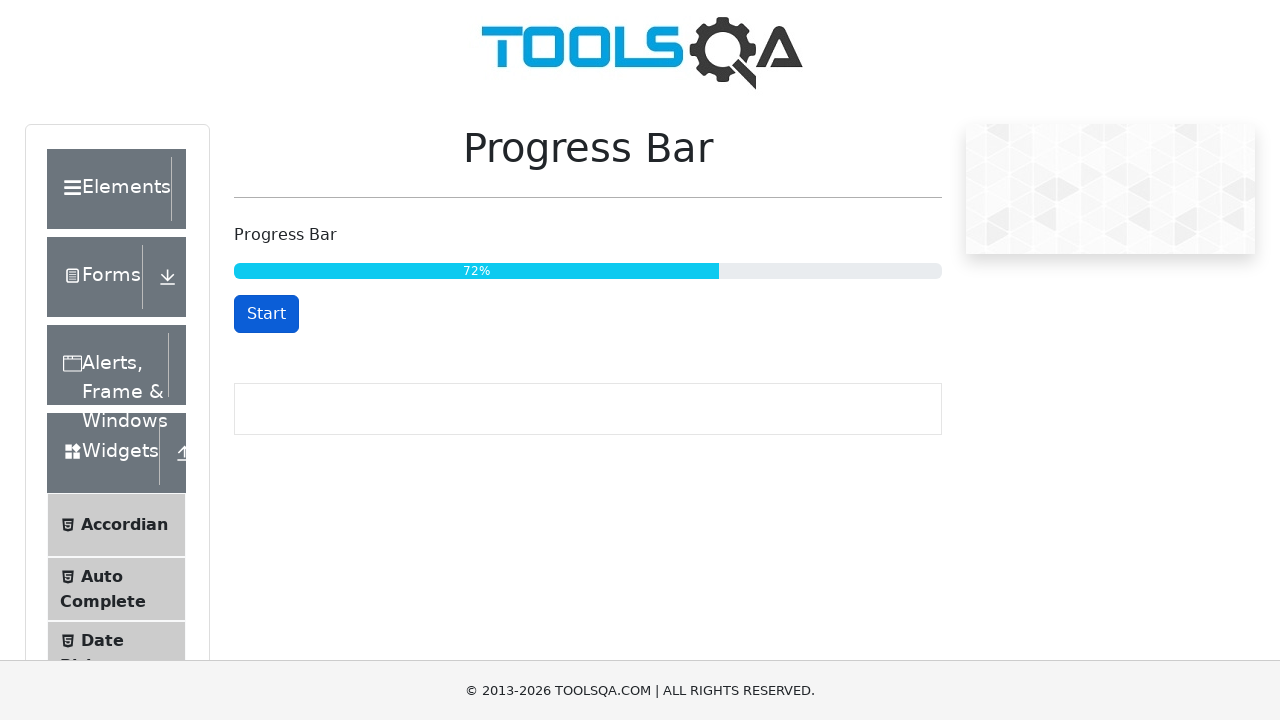

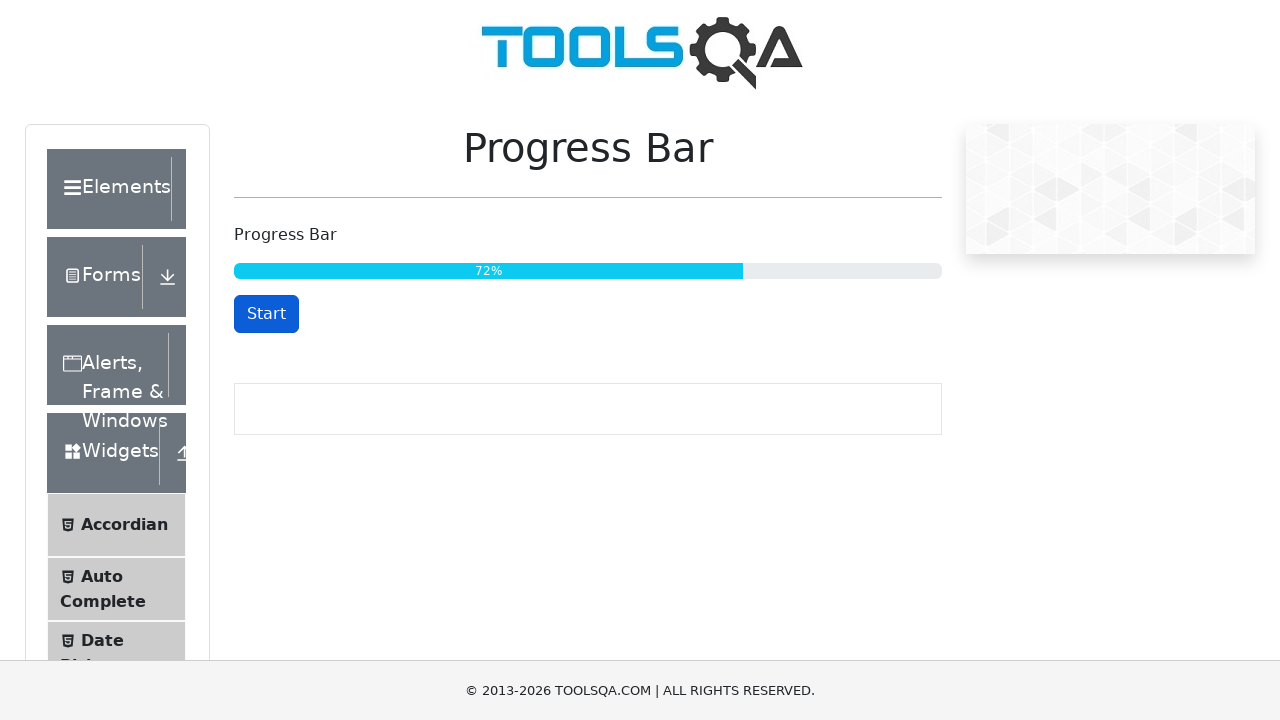